Verifies that a non-existent logo image is not visible on the DemoBlaze homepage

Starting URL: https://demoblaze.com/

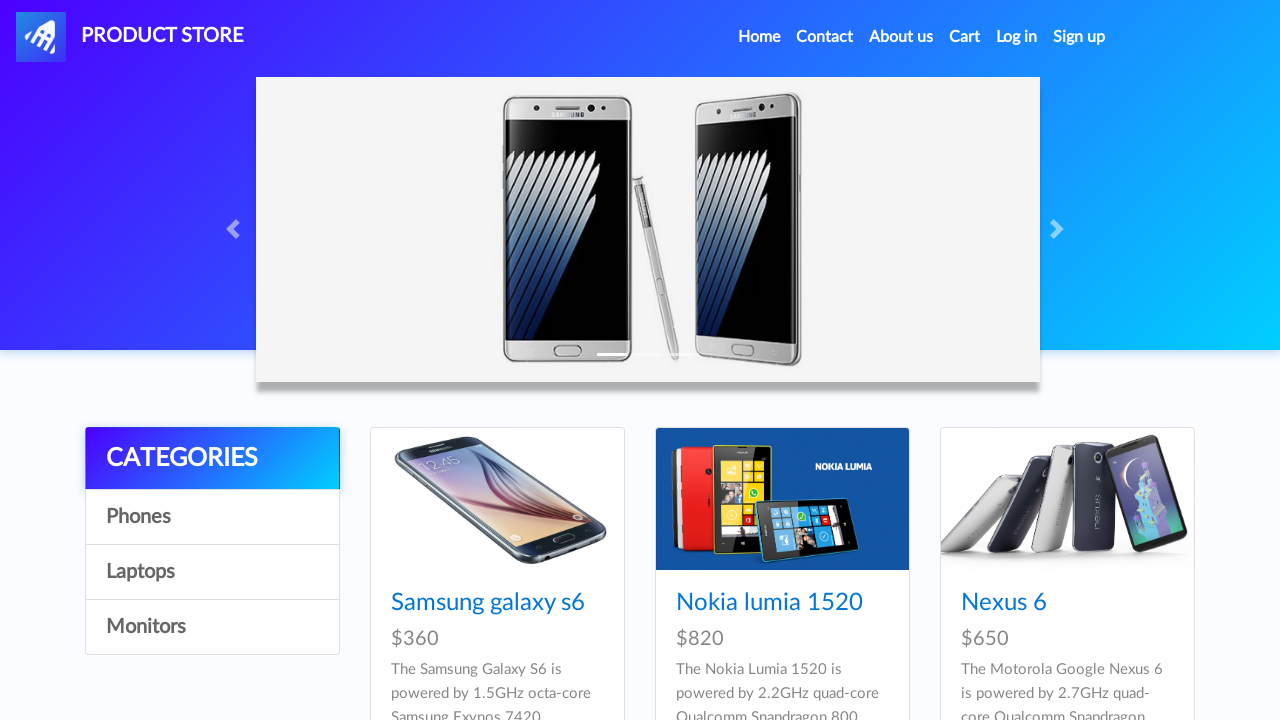

Navigated to DemoBlaze homepage
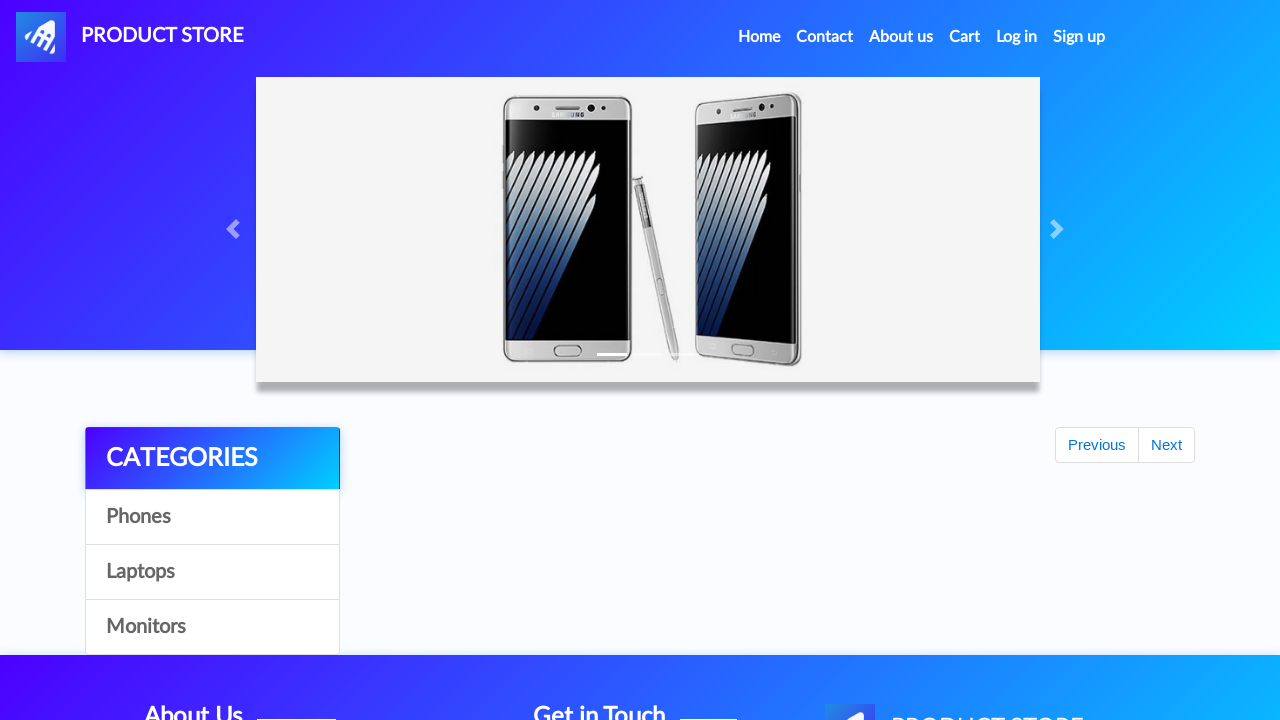

Checked visibility of non-existent logo image (bm1.png)
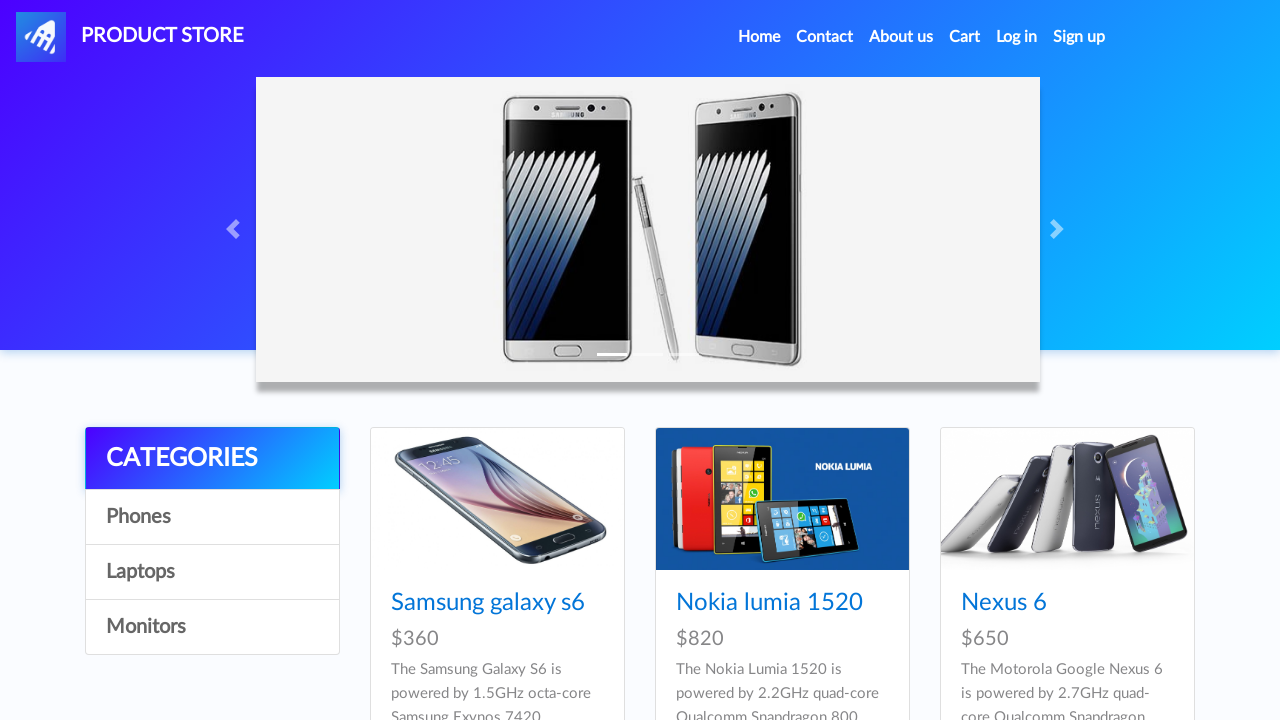

Asserted that non-existent logo image is not visible
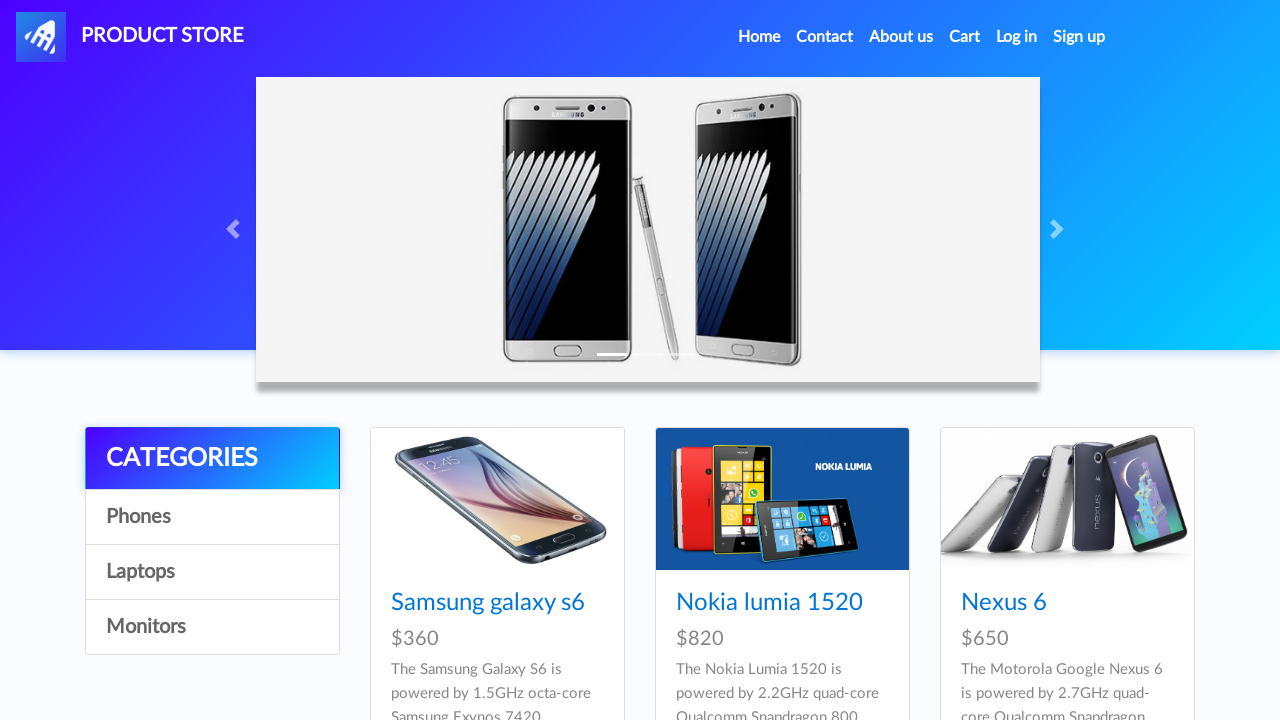

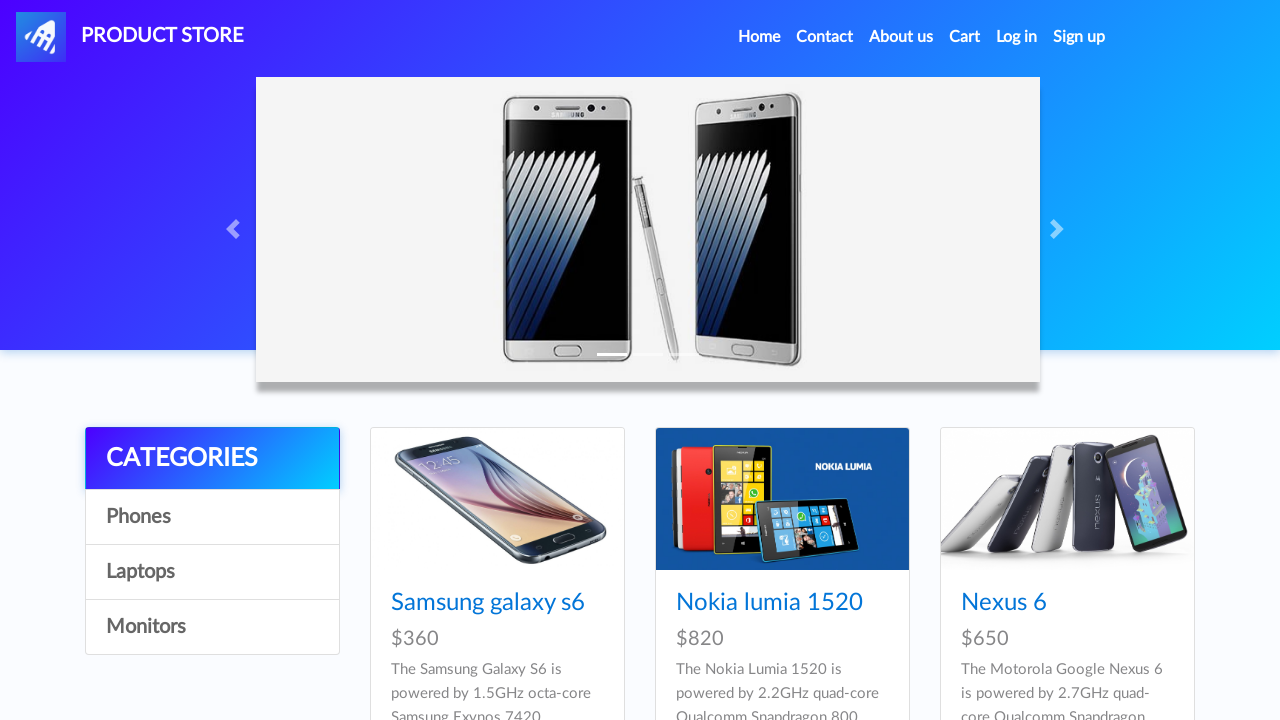